Tests the add/remove elements functionality by clicking the "Add Element" button a random number of times and verifying that the correct number of elements appear on the page.

Starting URL: http://the-internet.herokuapp.com/add_remove_elements/

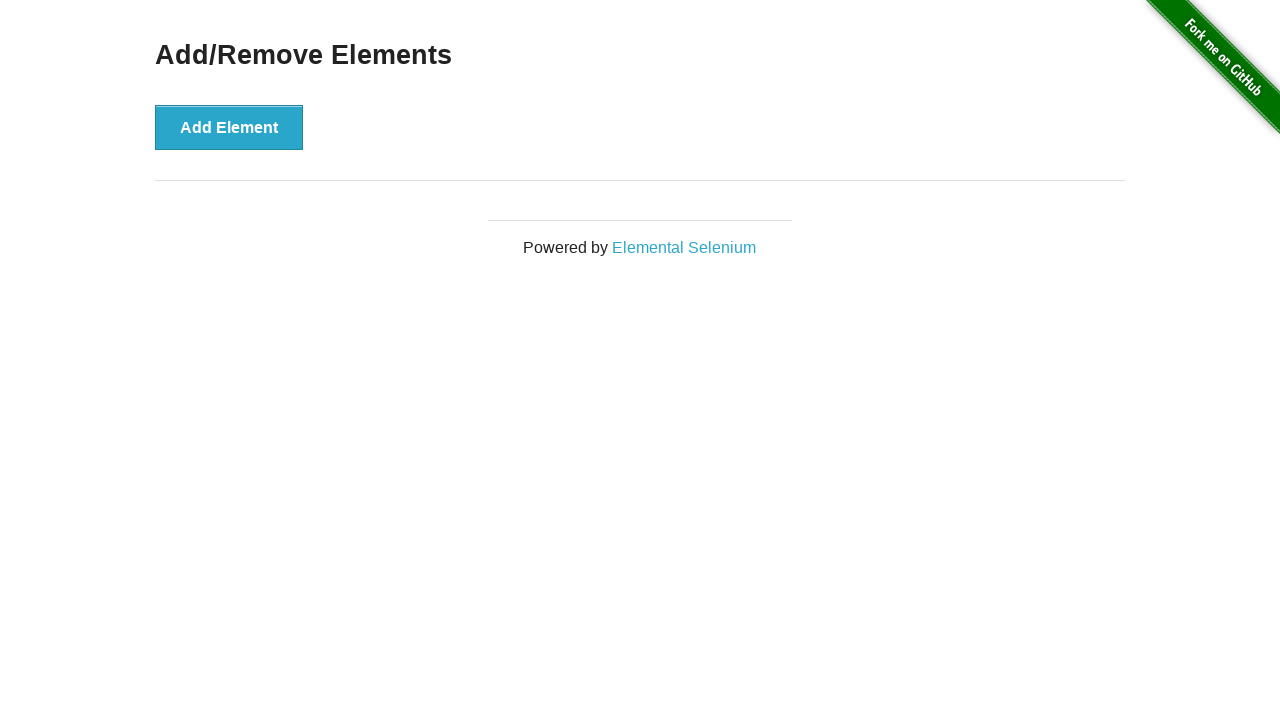

Generated random count of 4 elements to add
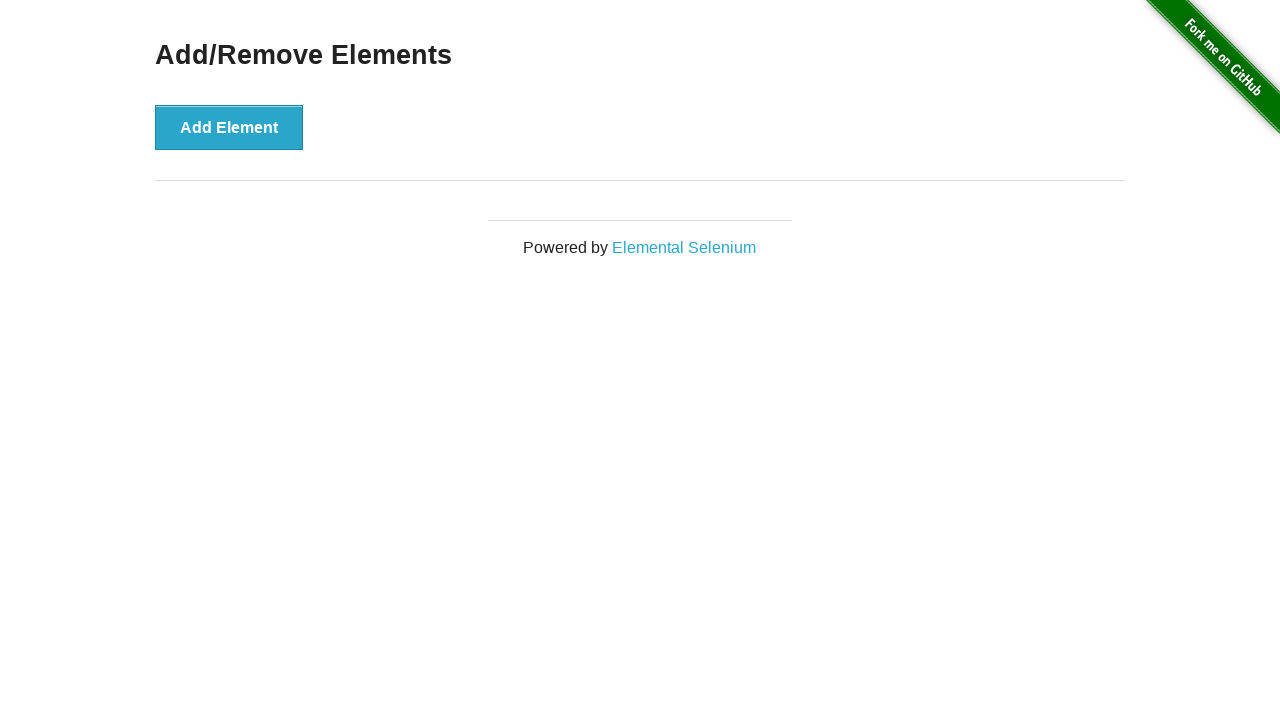

Clicked 'Add Element' button (iteration 1 of 4) at (229, 127) on button[onclick='addElement()']
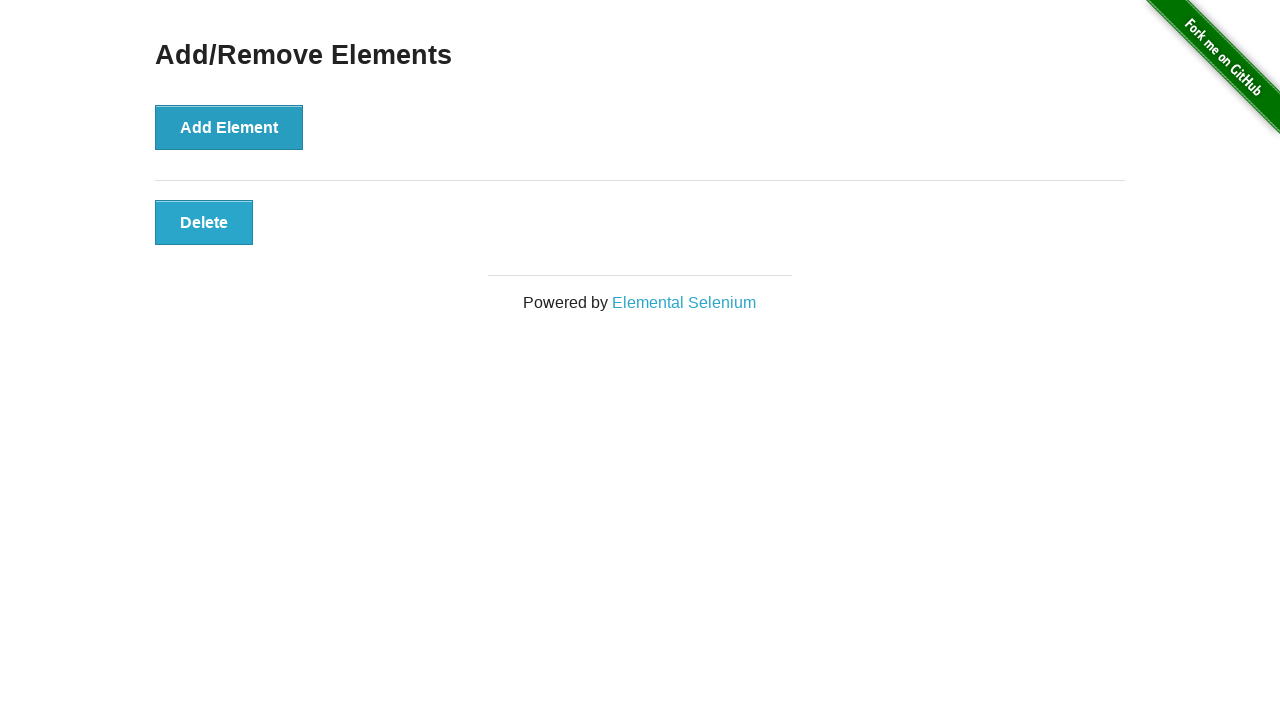

Clicked 'Add Element' button (iteration 2 of 4) at (229, 127) on button[onclick='addElement()']
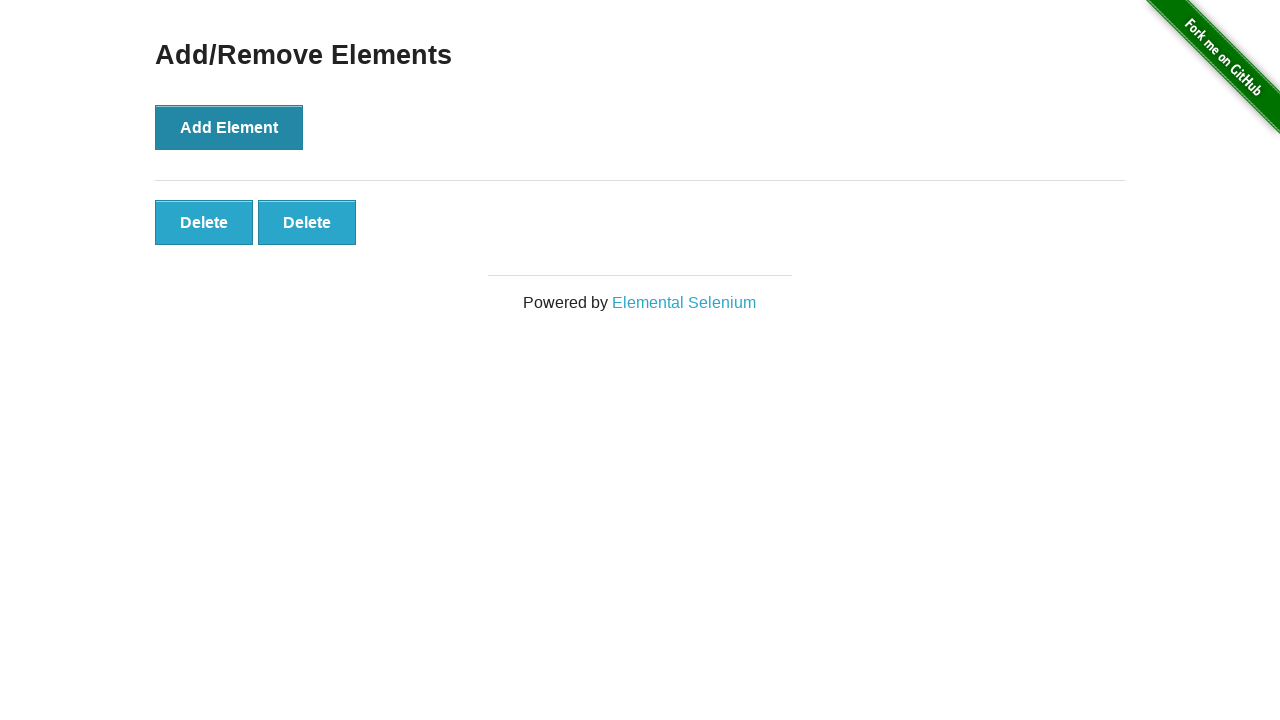

Clicked 'Add Element' button (iteration 3 of 4) at (229, 127) on button[onclick='addElement()']
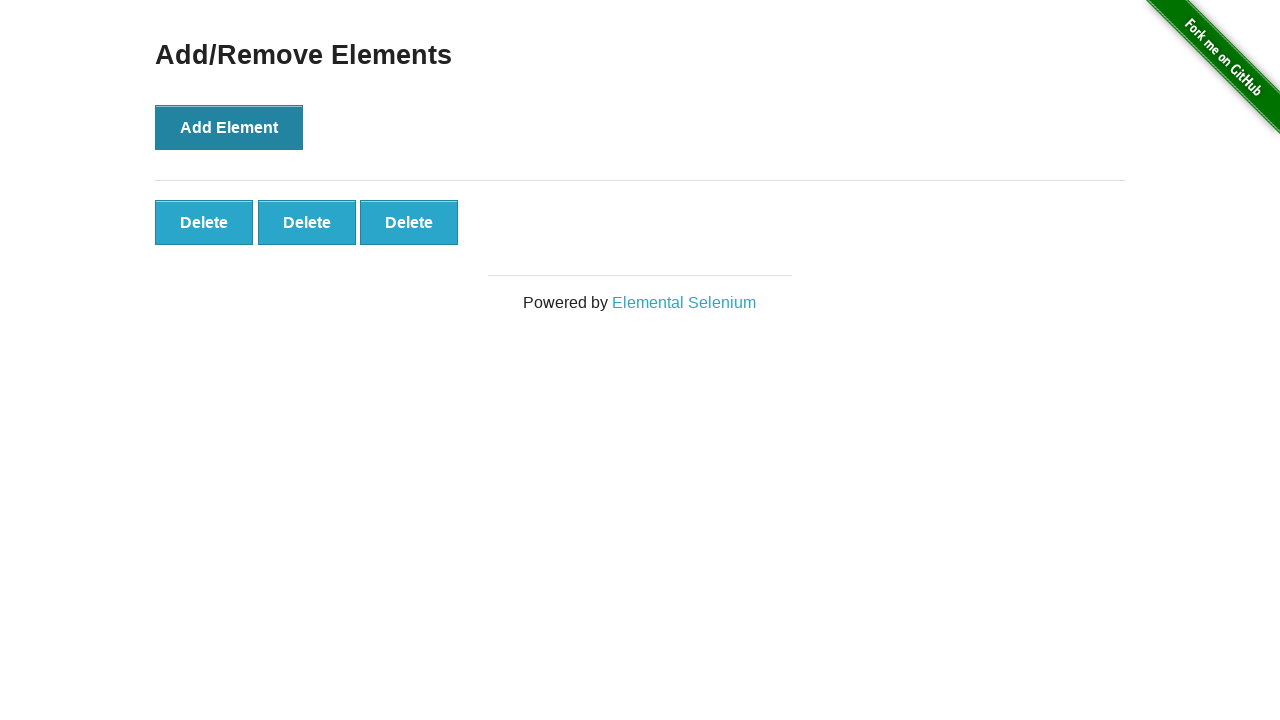

Clicked 'Add Element' button (iteration 4 of 4) at (229, 127) on button[onclick='addElement()']
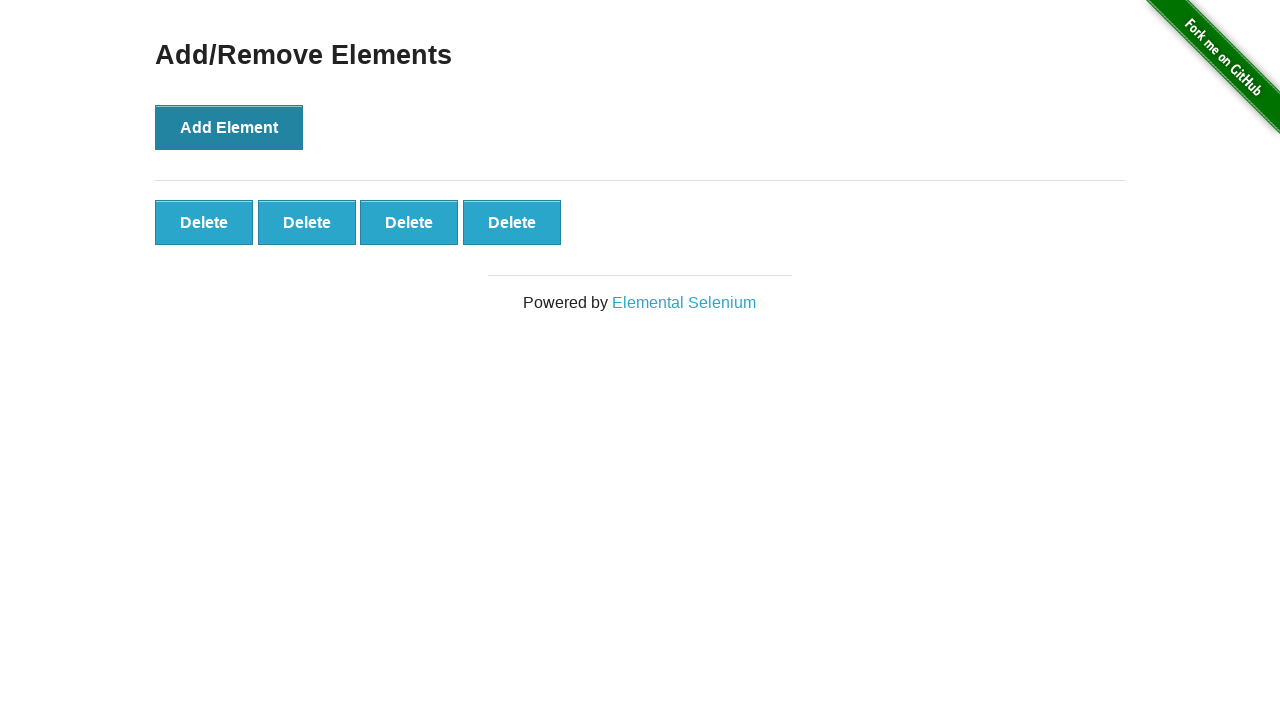

Waited 500ms for elements to render
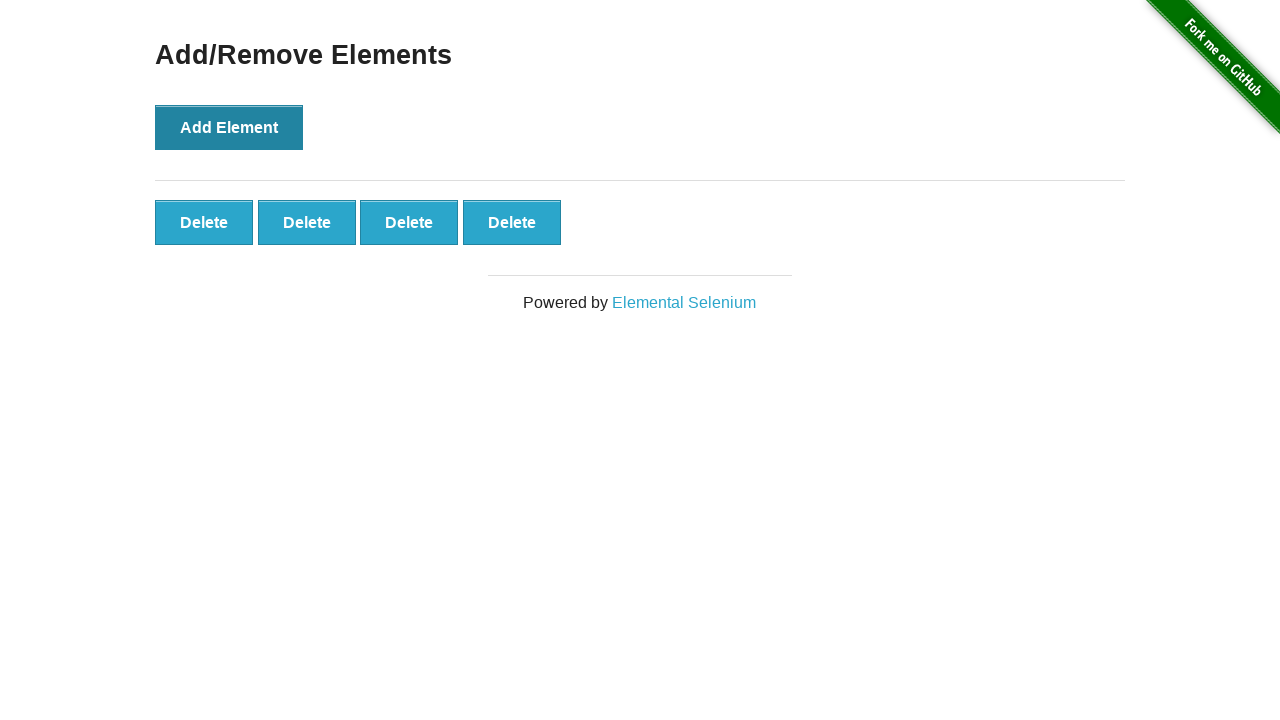

Located all manually added button elements
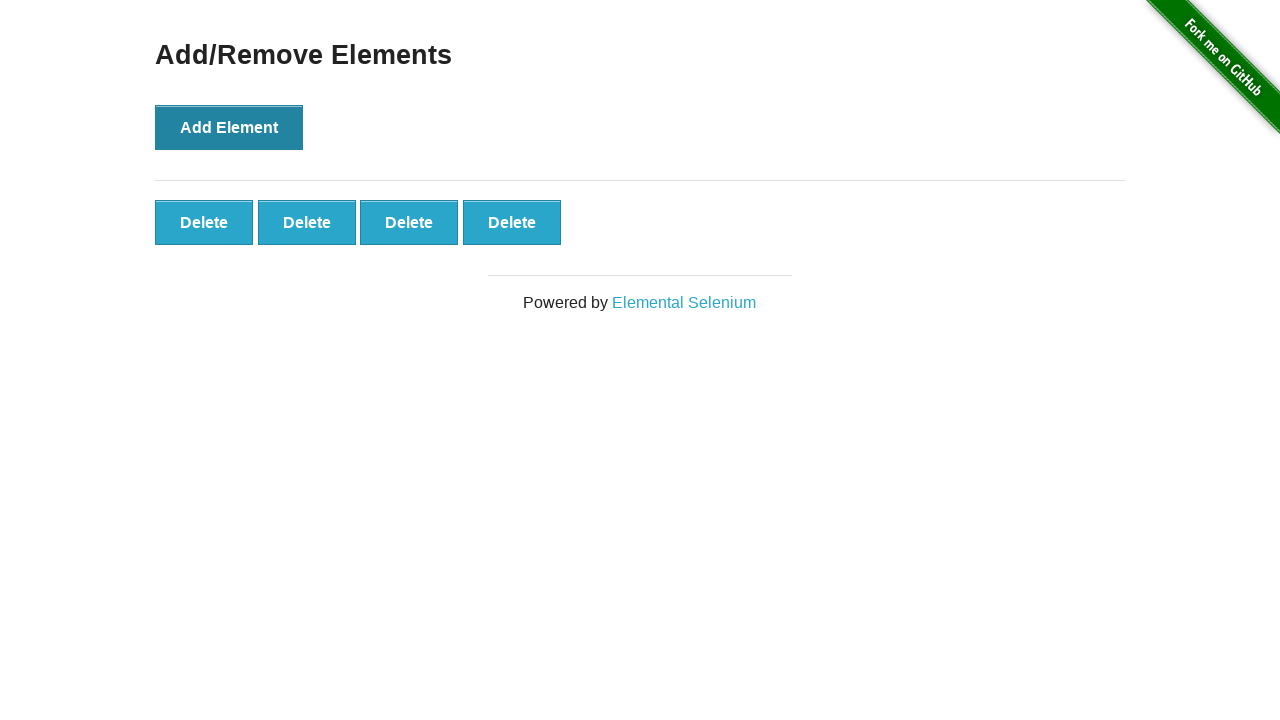

Verified that 4 elements were correctly added to the page
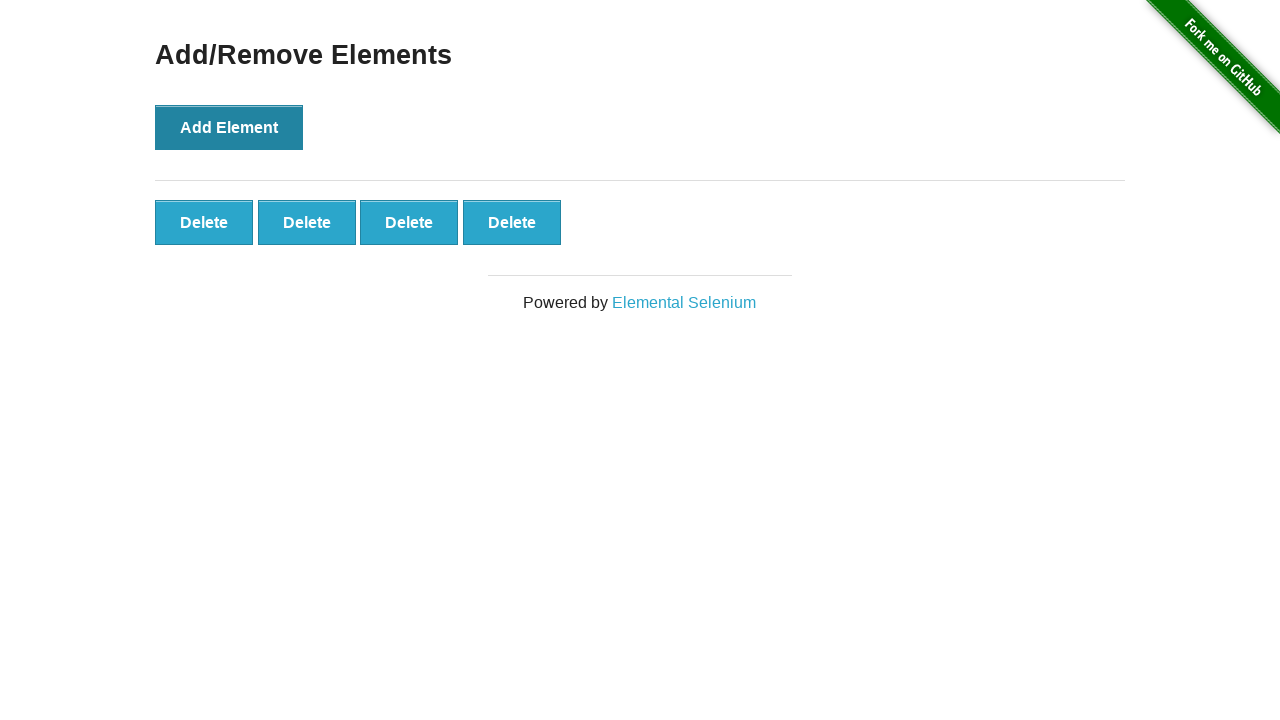

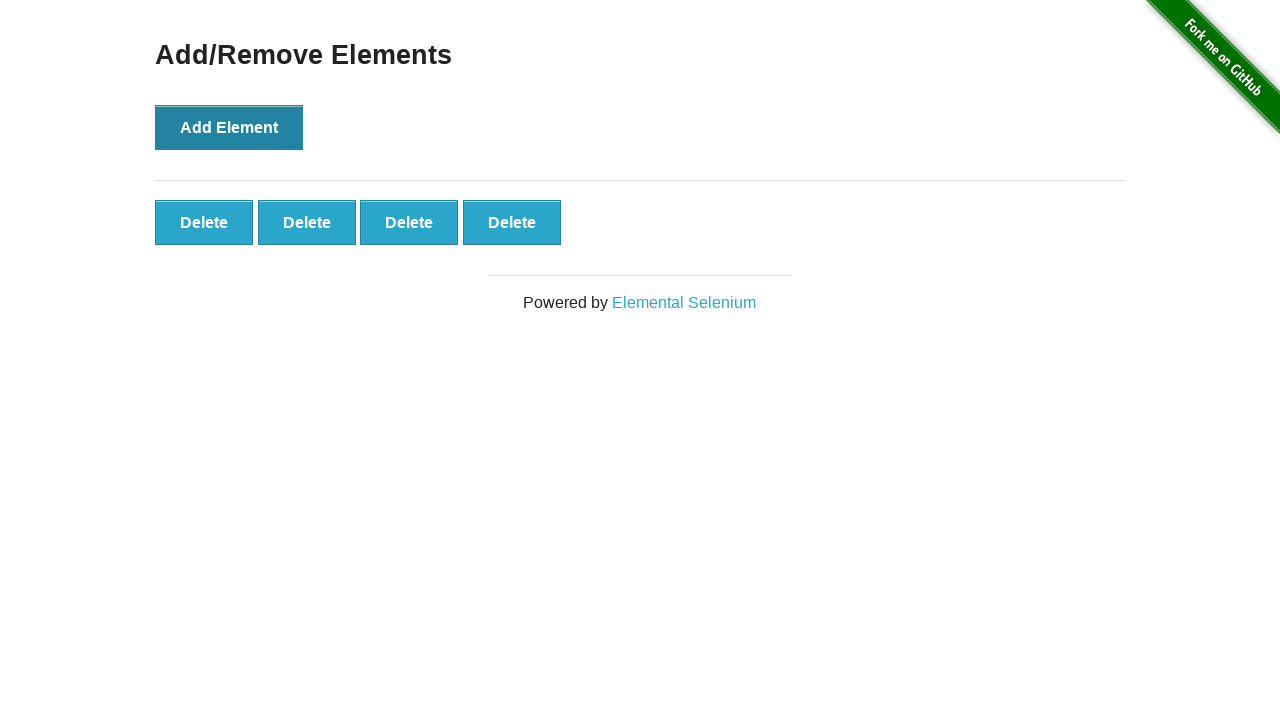